Tests clicking various styled buttons on the challenging DOM page

Starting URL: https://the-internet.herokuapp.com/

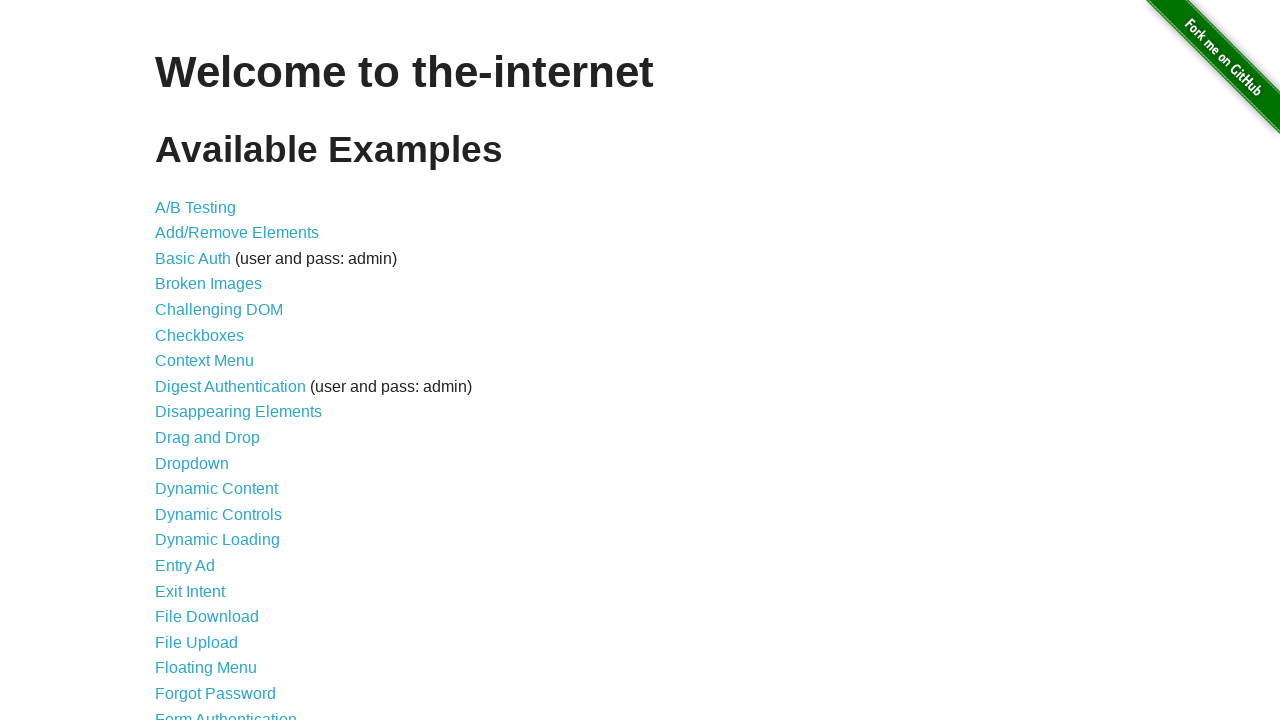

Clicked link to navigate to challenging DOM page at (219, 310) on a[href='/challenging_dom']
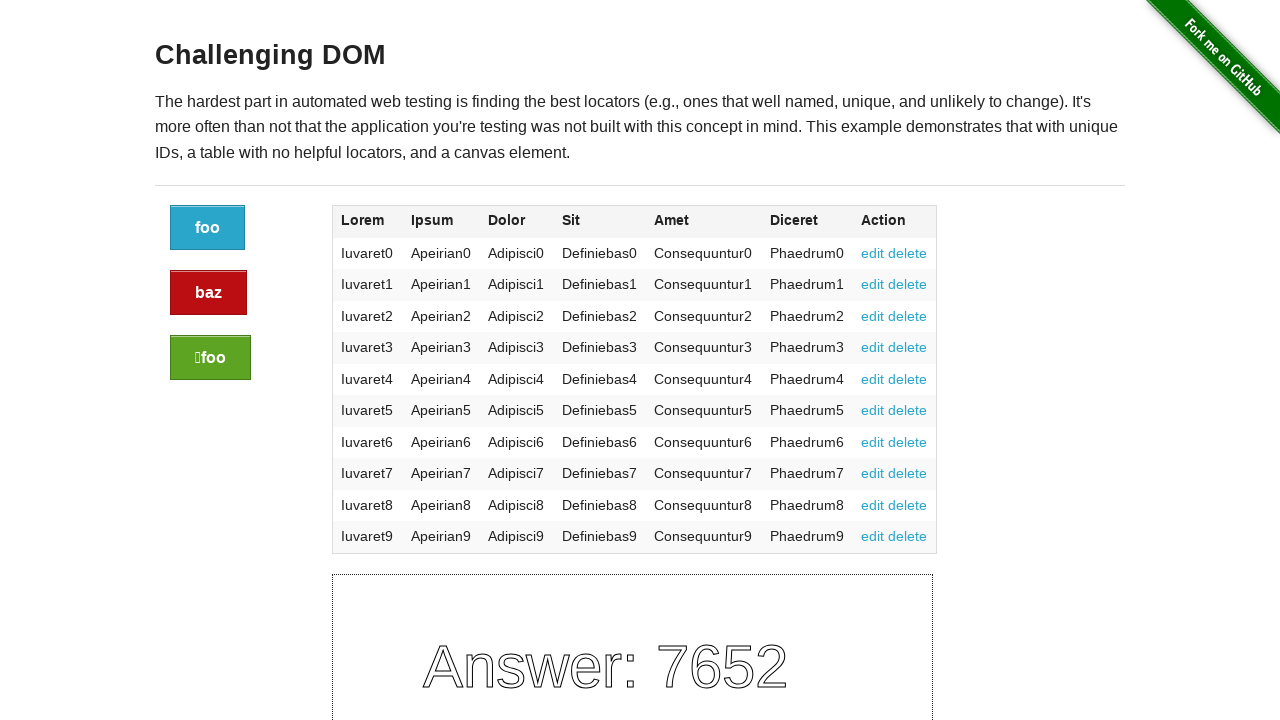

Clicked the blue button at (208, 228) on a.button
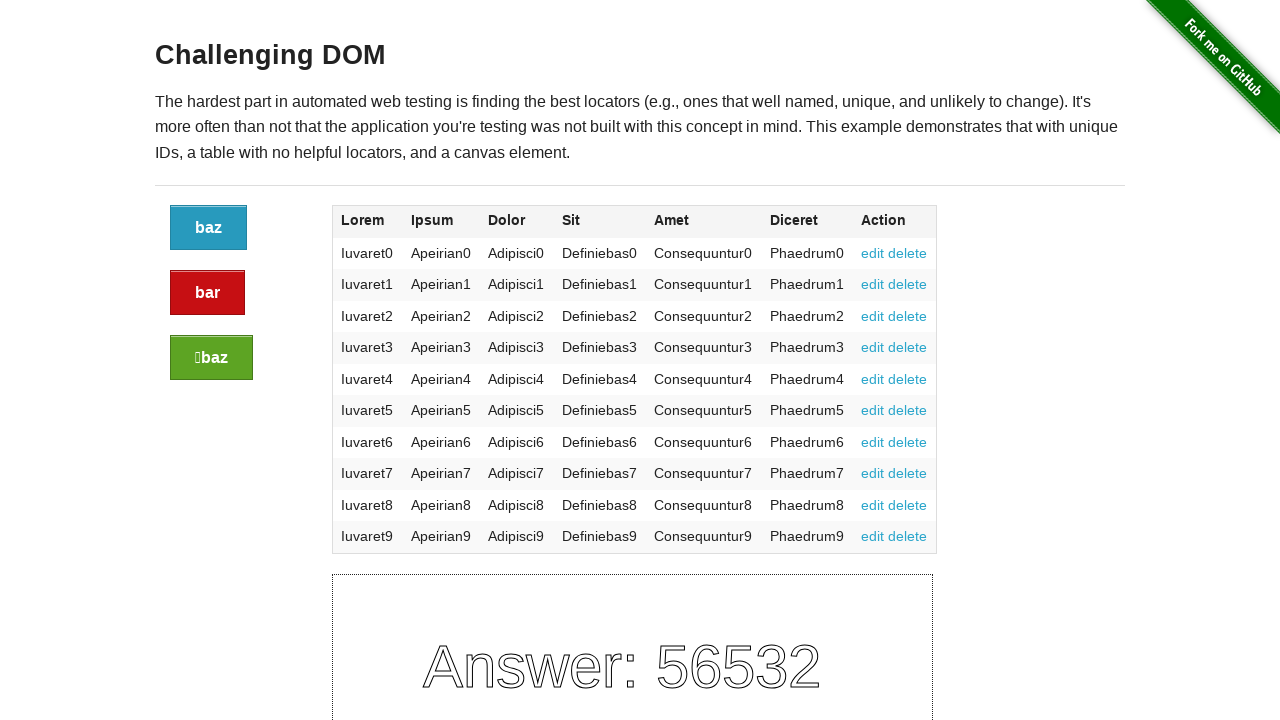

Clicked the red alert button at (208, 293) on a.button.alert
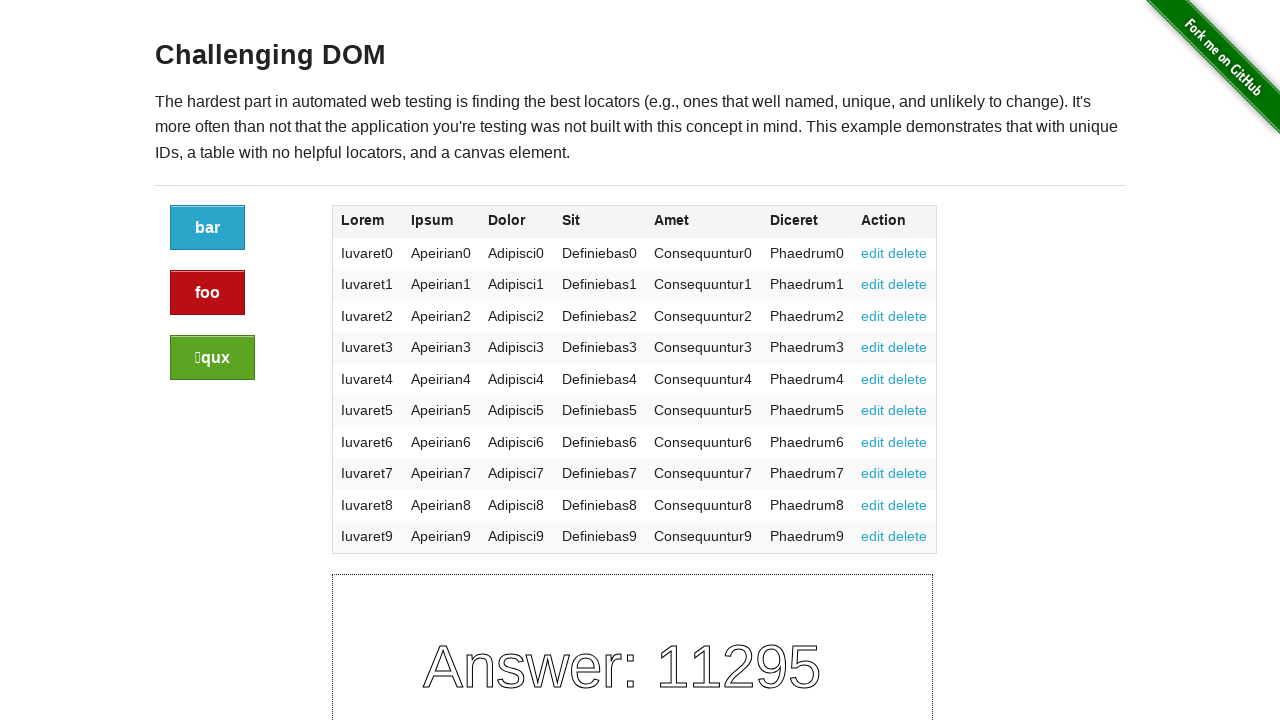

Clicked the green success button at (212, 358) on a.button.success
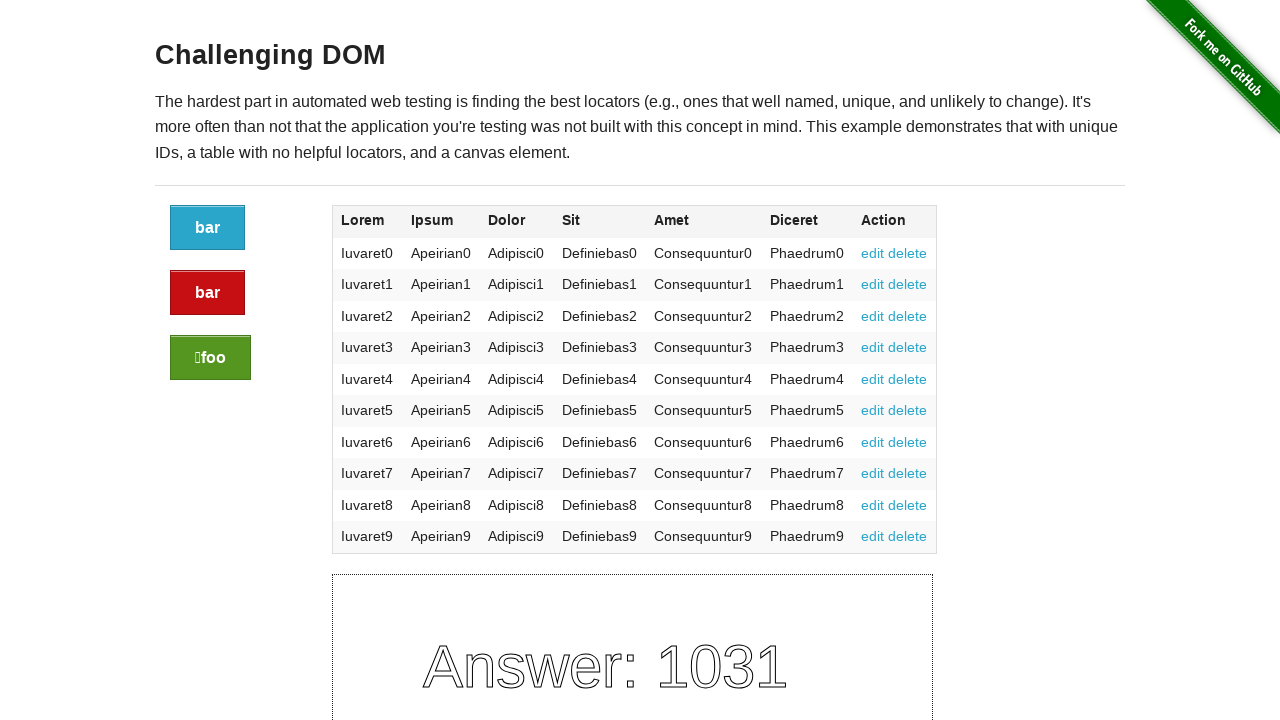

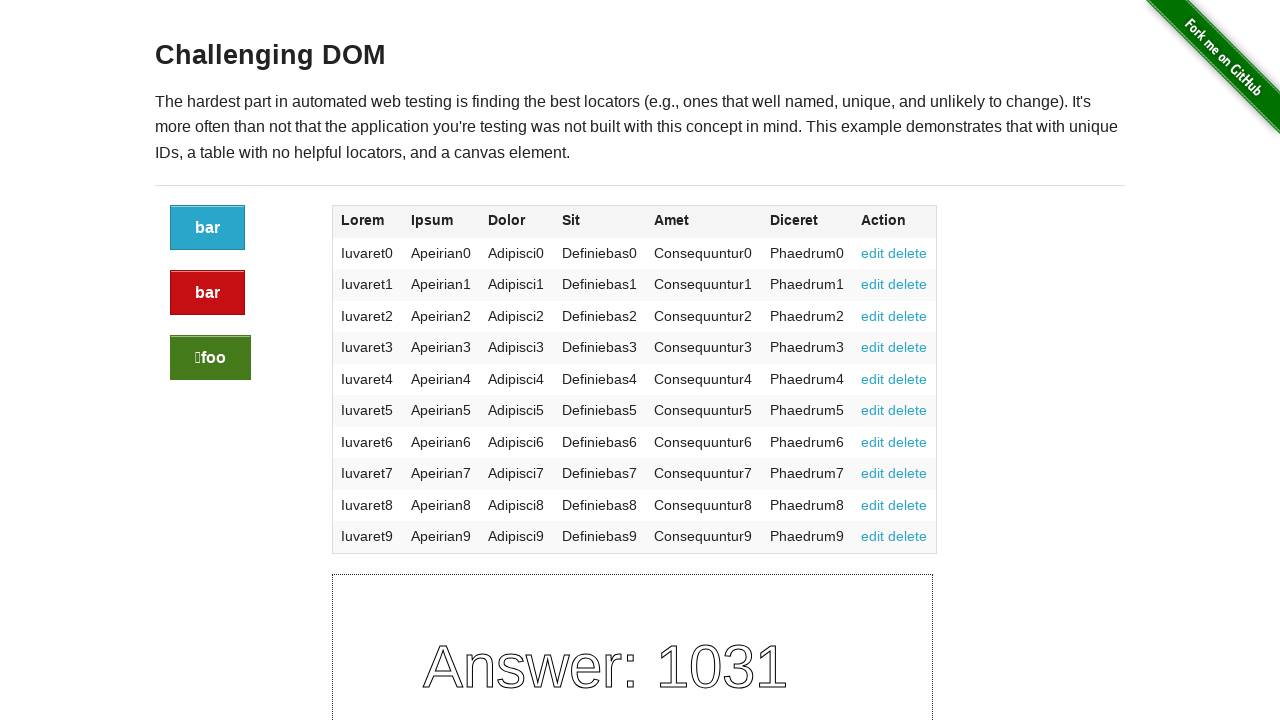